Tests drag and drop on a W3Schools-style demo page by clicking a run button, switching to an iframe, and dragging an image to a target container

Starting URL: https://seleniumbase.io/w3schools/drag_drop

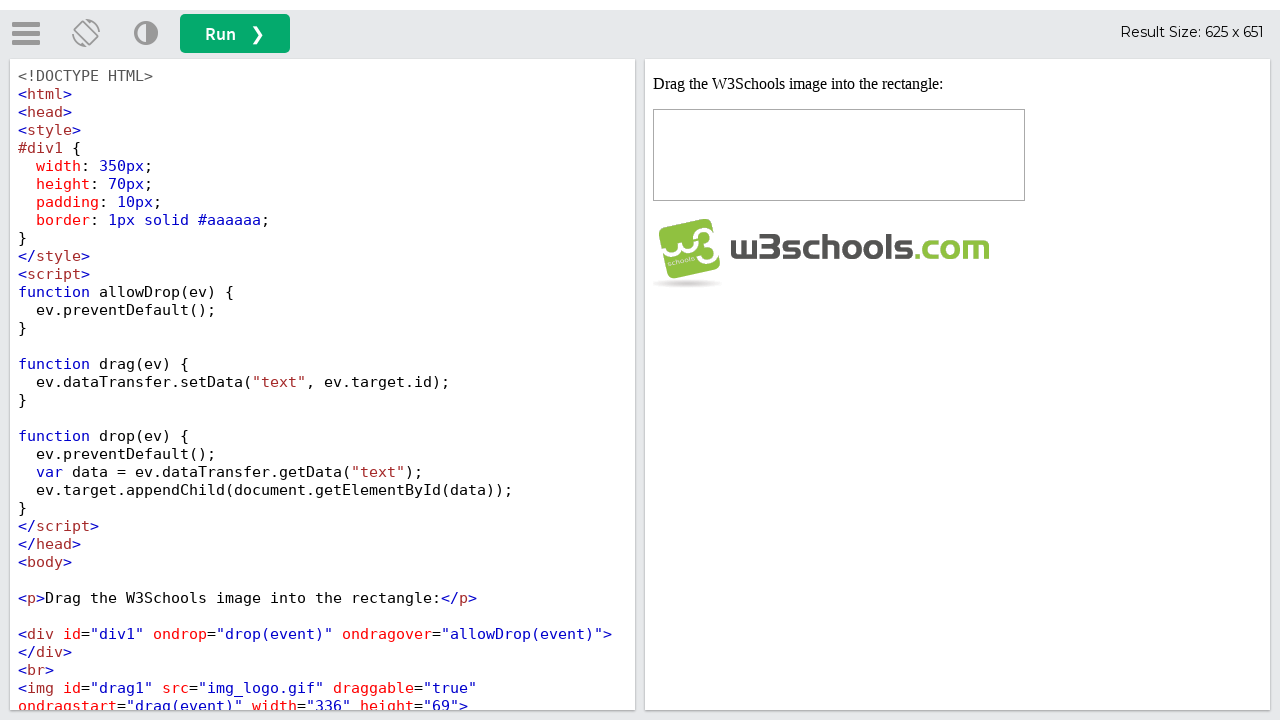

Clicked run button to load drag and drop demo at (235, 34) on button#runbtn
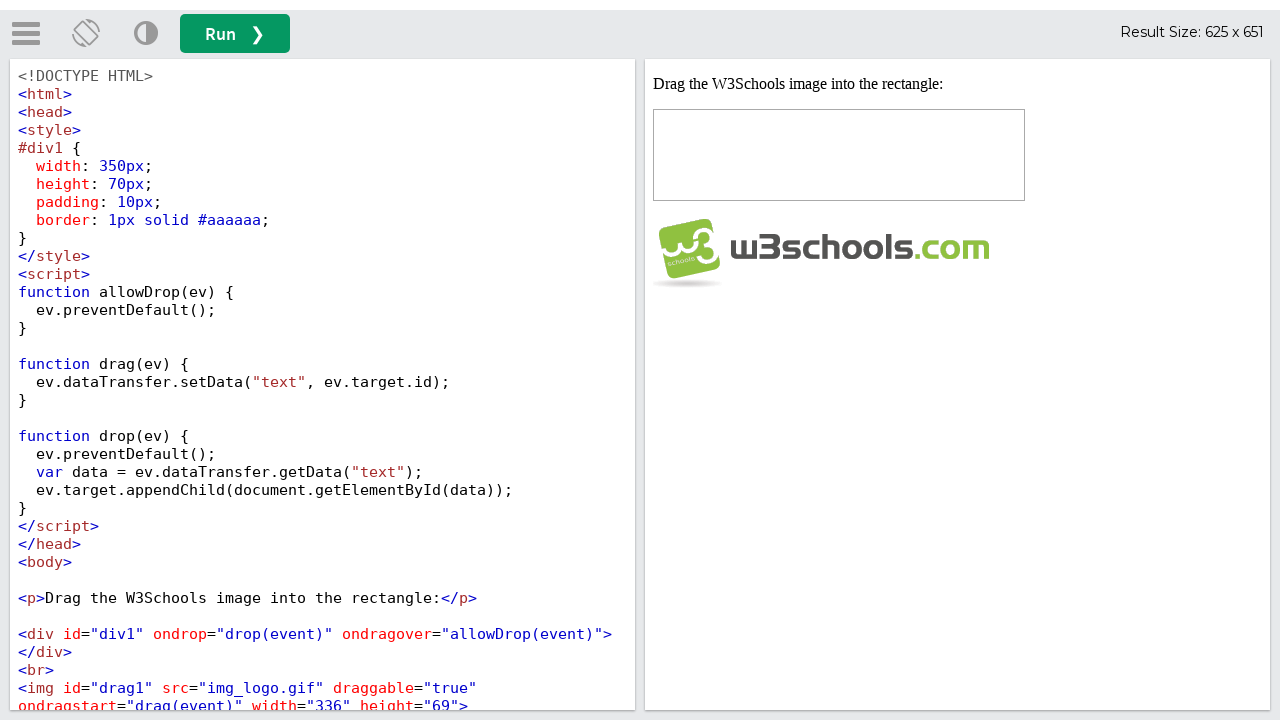

Located iframe containing drag and drop demo
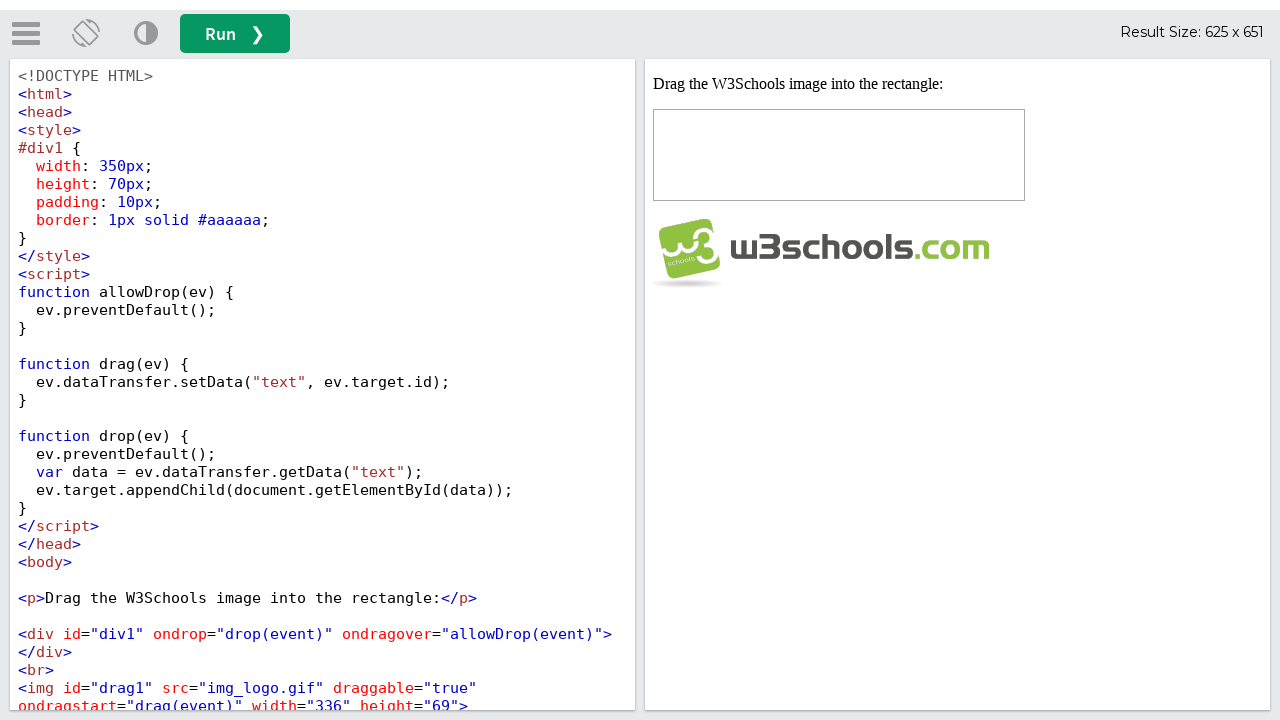

Verified image is not initially in div1
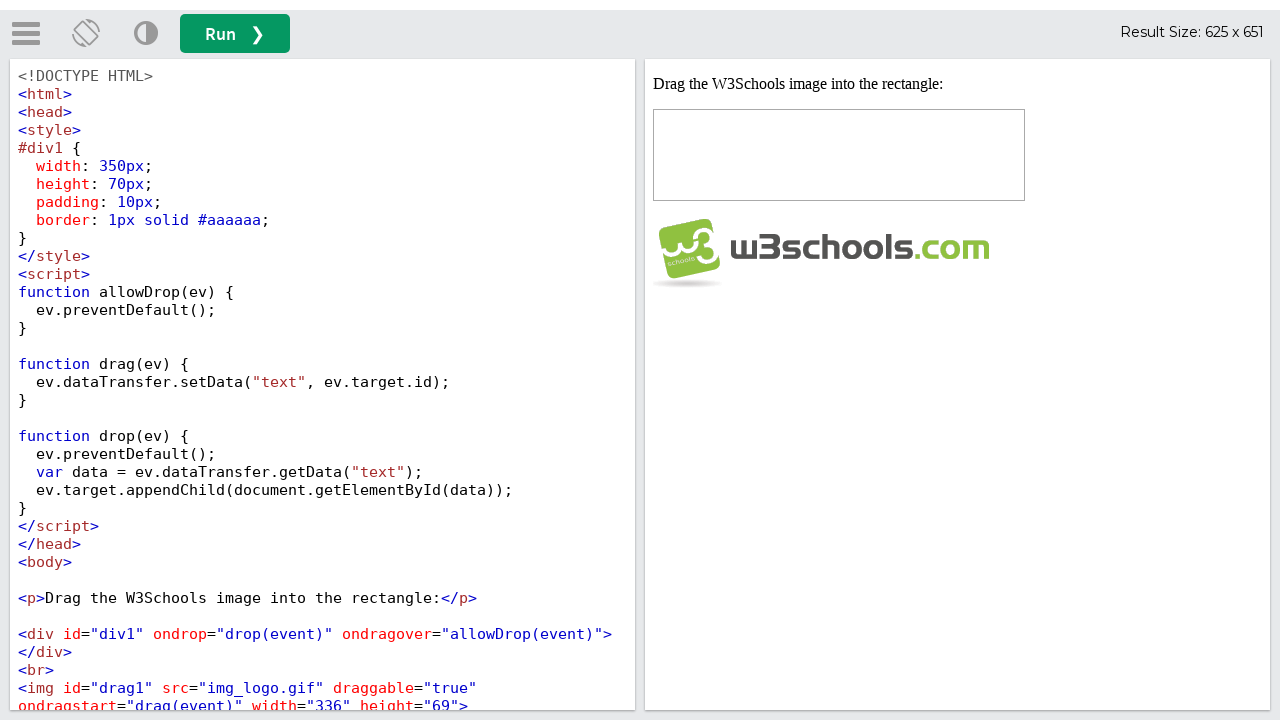

Dragged image from source to target container div1 at (839, 155)
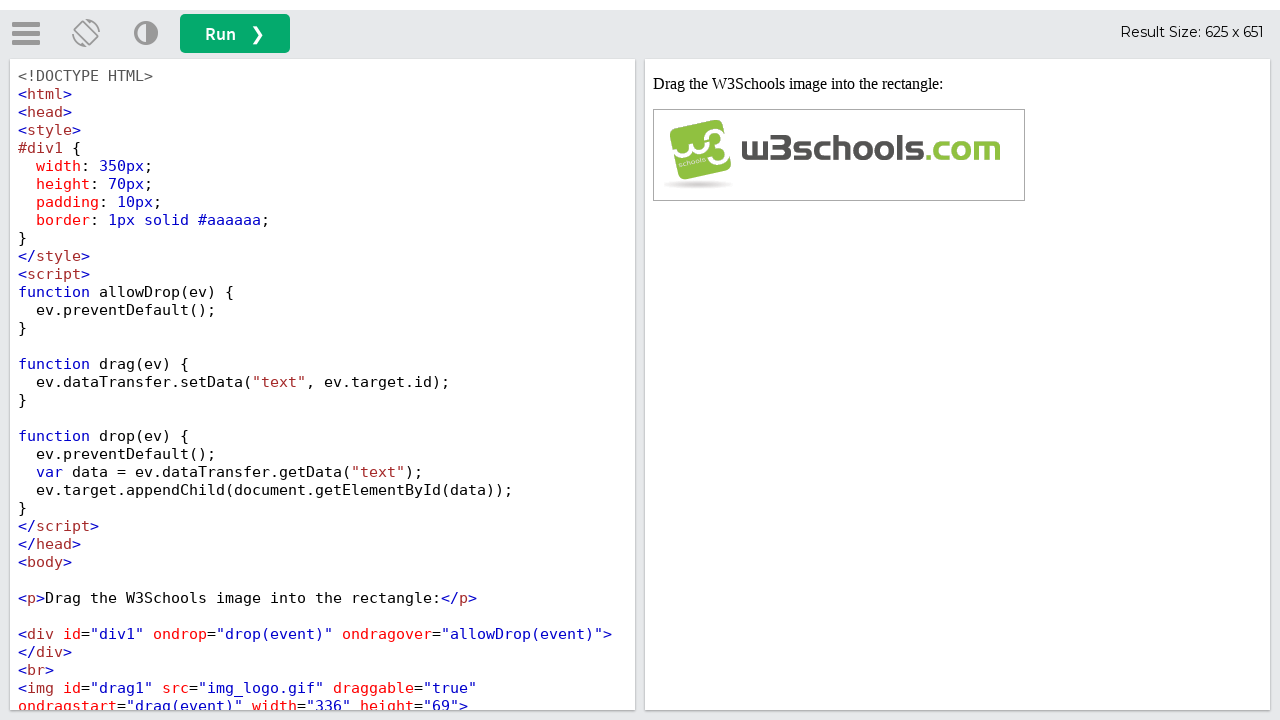

Verified image is now visible in div1 after drag
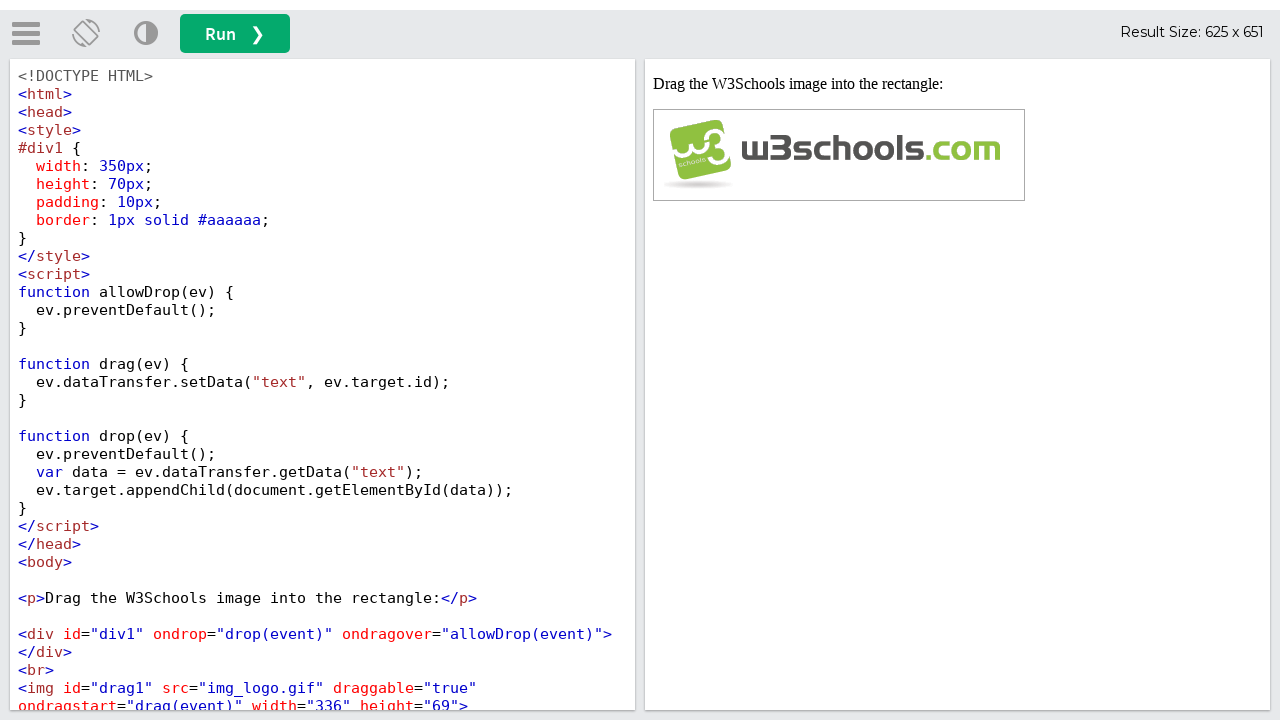

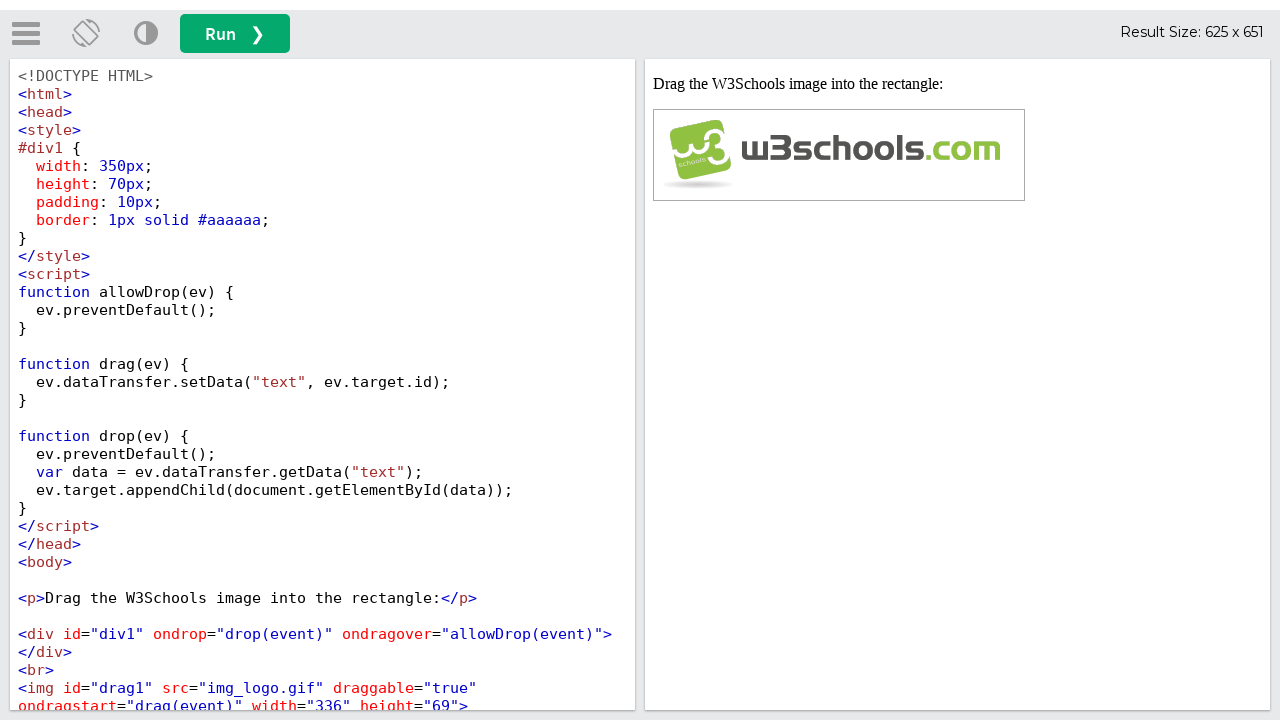